Tests horizontal scrolling functionality by scrolling right and then scrolling left on a dashboard page using JavaScript execution.

Starting URL: https://dashboards.handmadeinteractive.com/jasonlove/

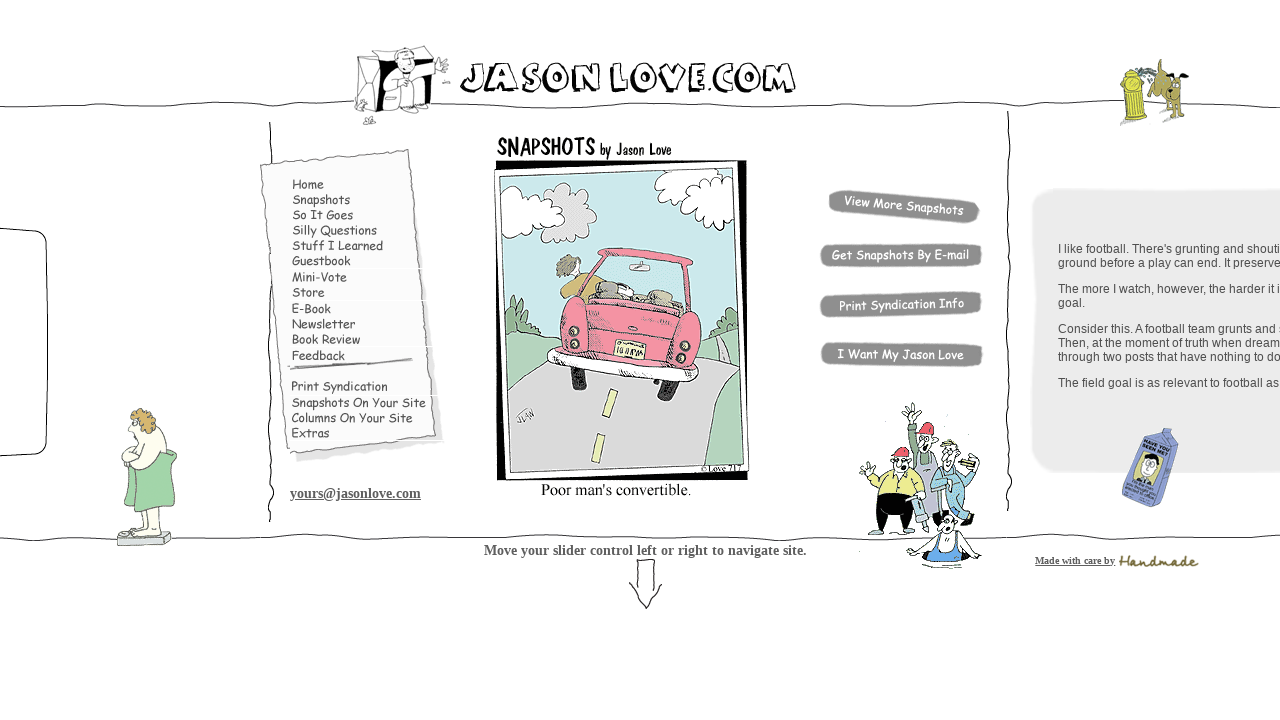

Waited for dashboard page to load with network idle state
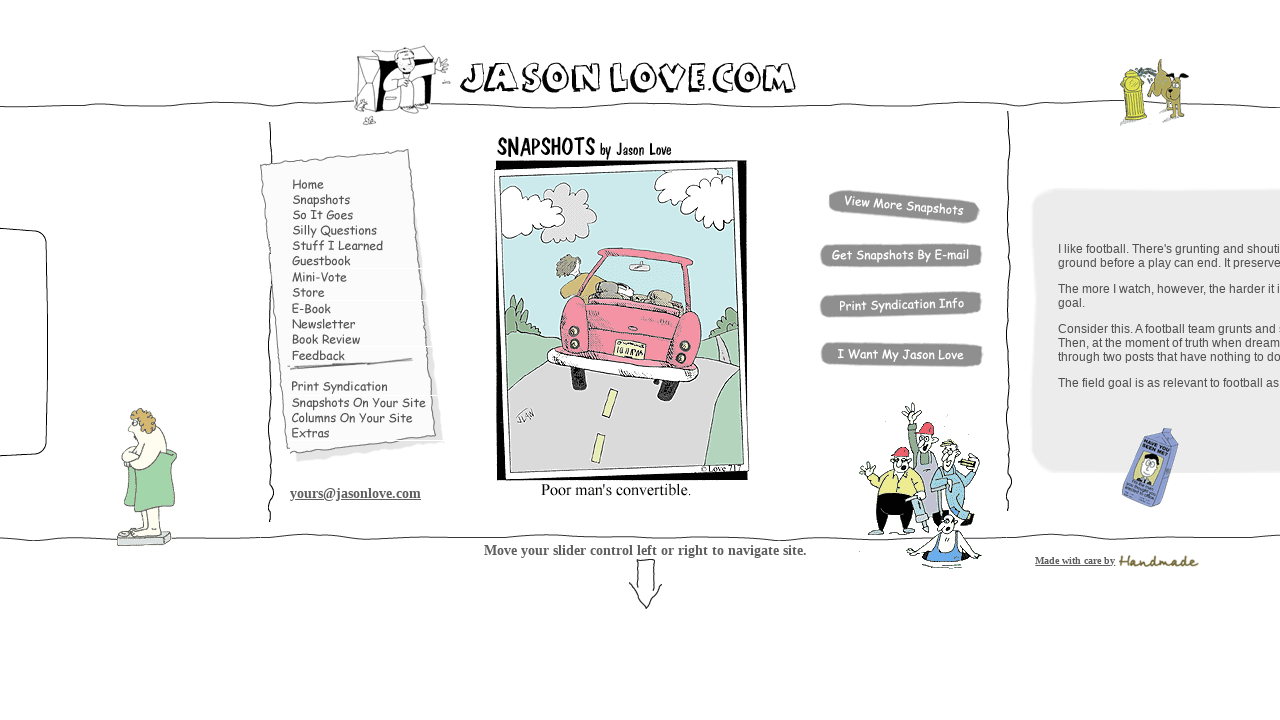

Scrolled right by 5000 pixels horizontally
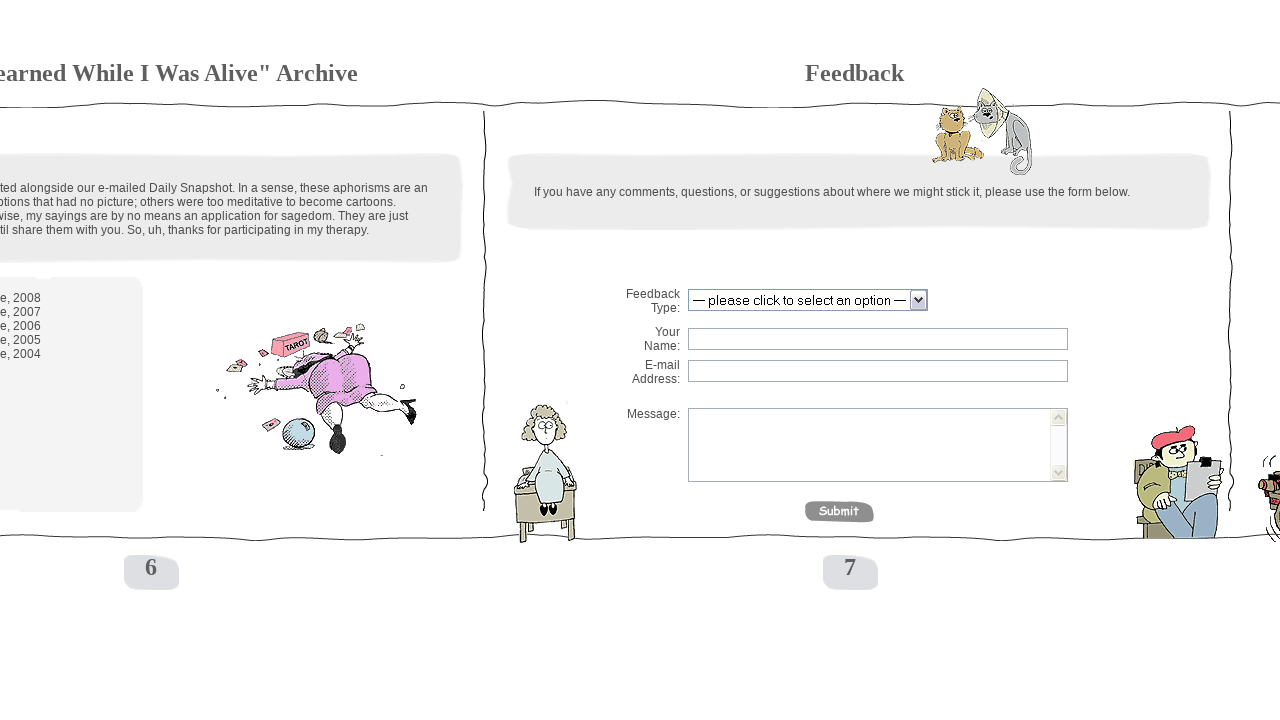

Waited 2 seconds to observe the right scroll
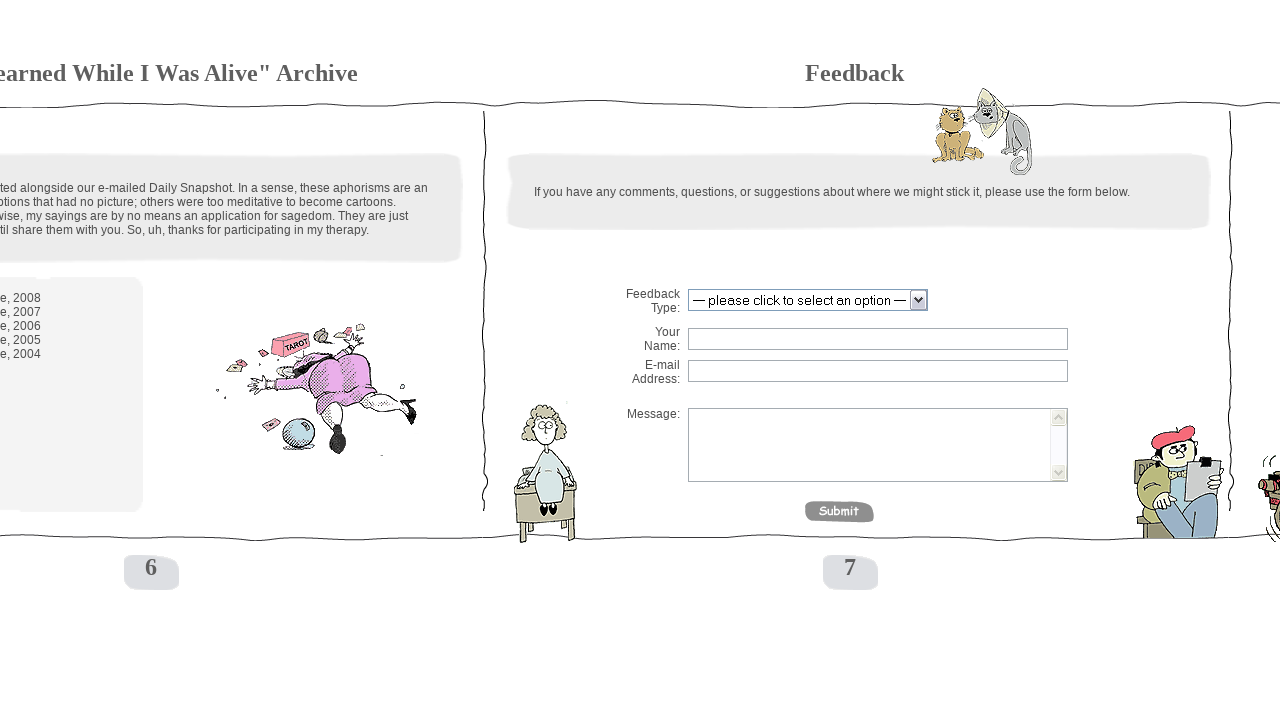

Scrolled left by 5000 pixels horizontally
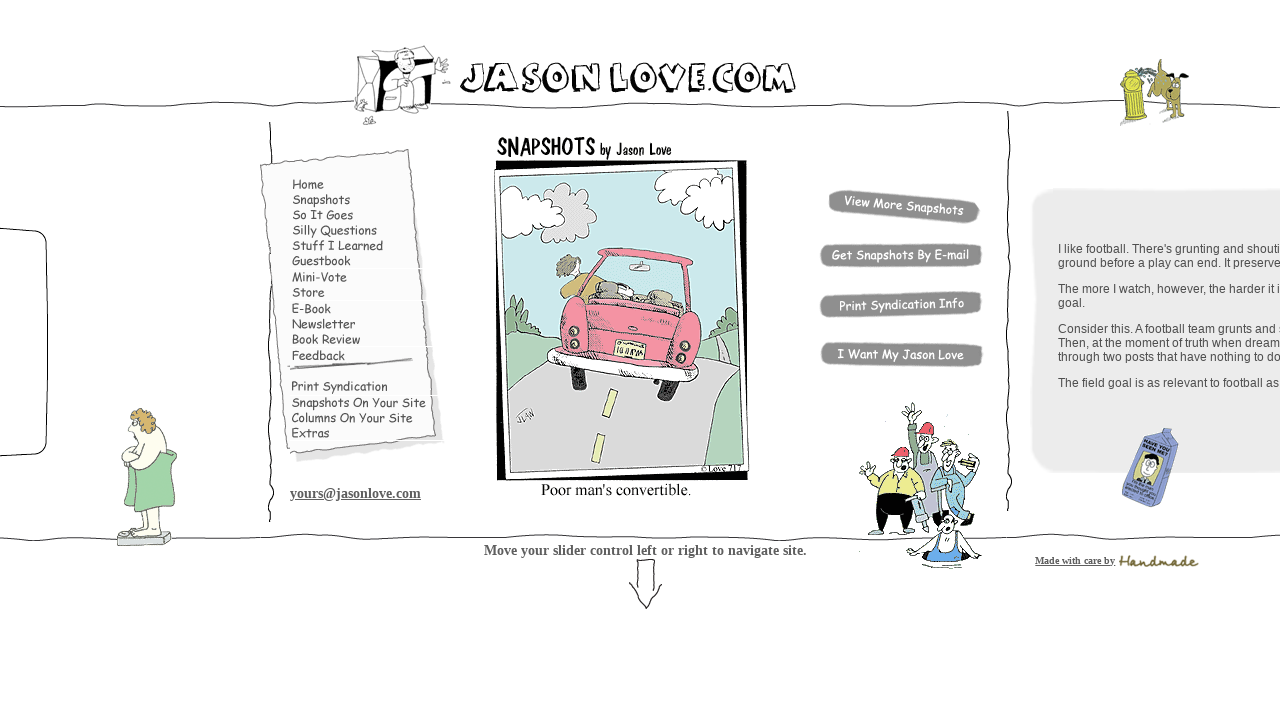

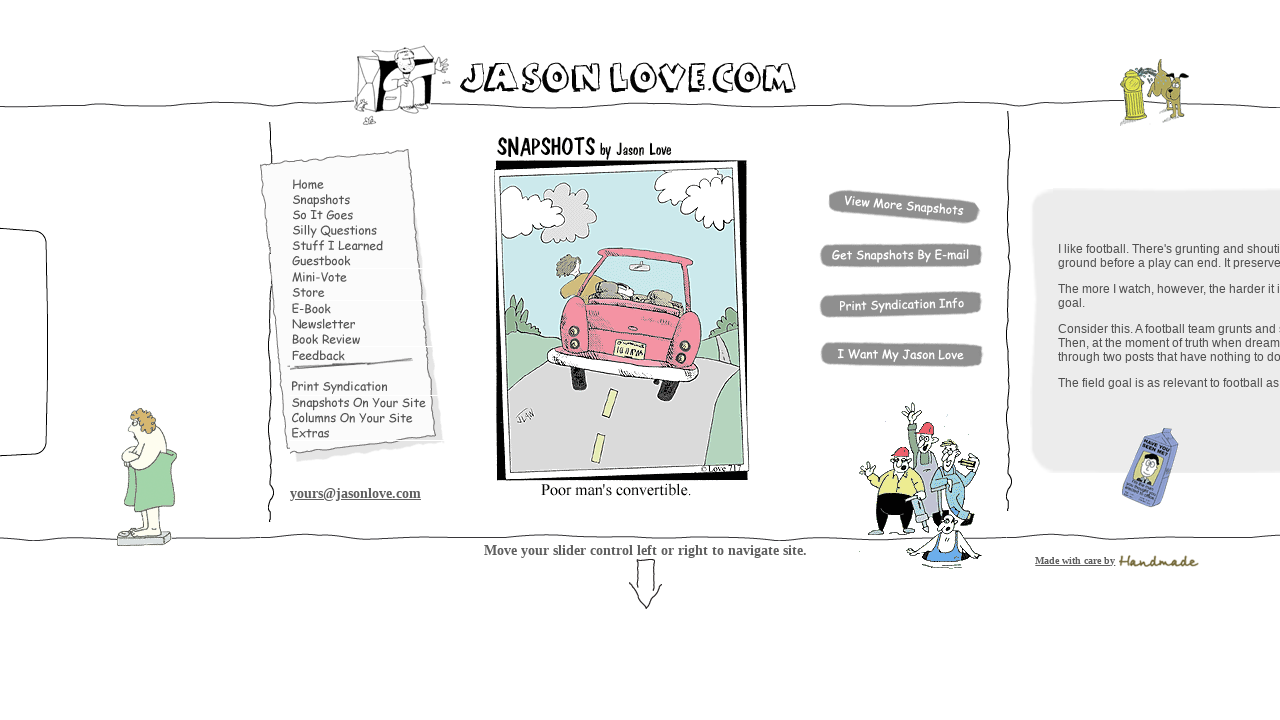